Tests clicking on radio buttons, verifying that selecting one deselects the other

Starting URL: https://kristinek.github.io/site/examples/actions

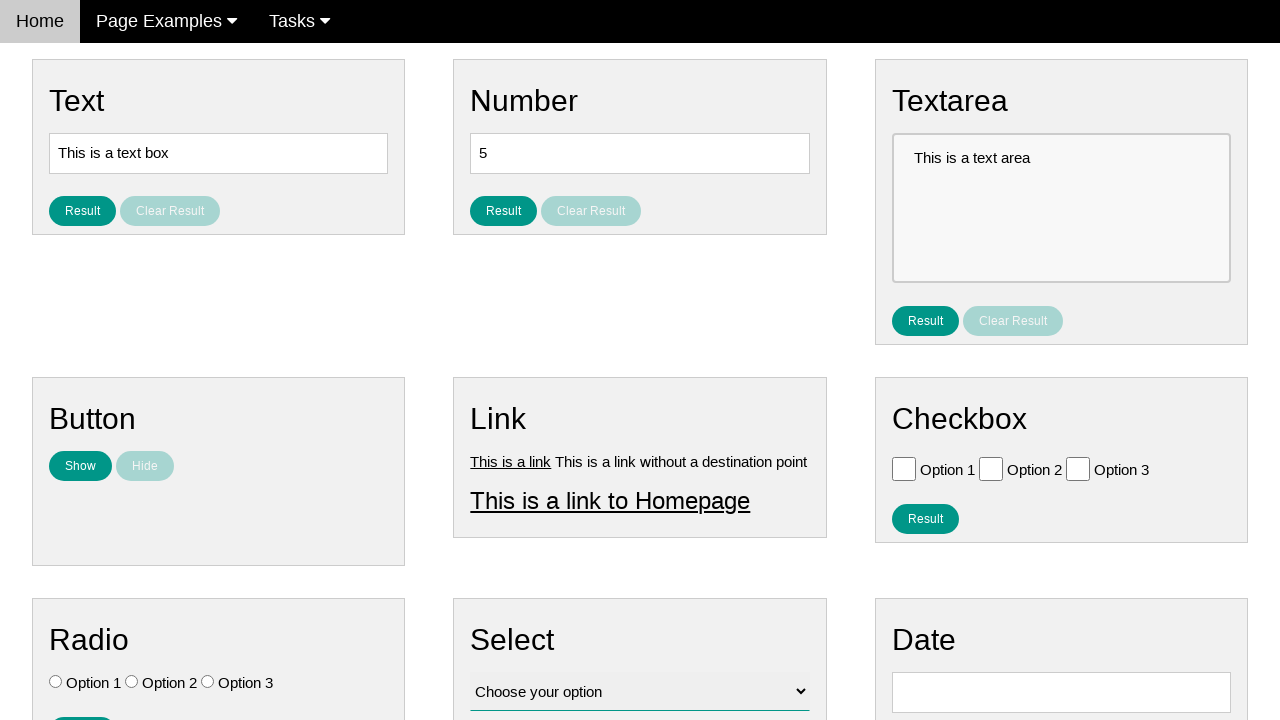

Clicked first radio button (Option 1) at (56, 682) on input[name='vfb-7'][value='Option 1']
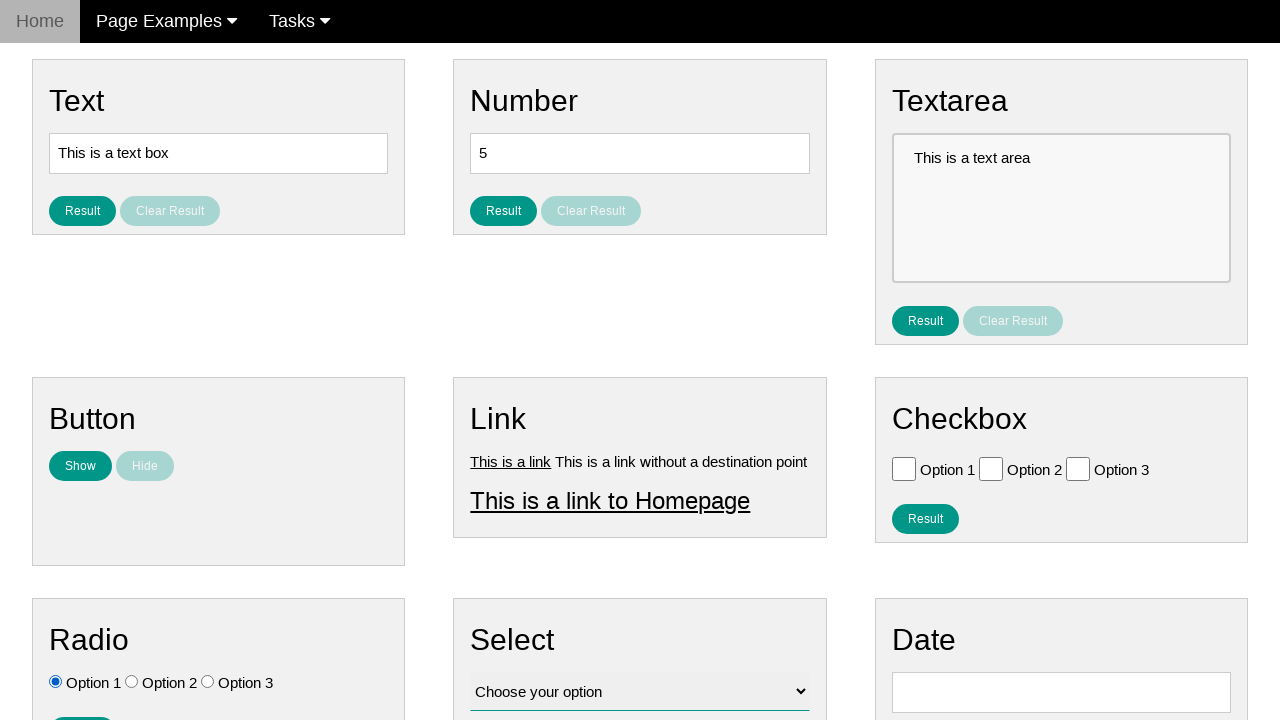

Clicked second radio button (Option 2), deselecting Option 1 at (132, 682) on input[name='vfb-7'][value='Option 2']
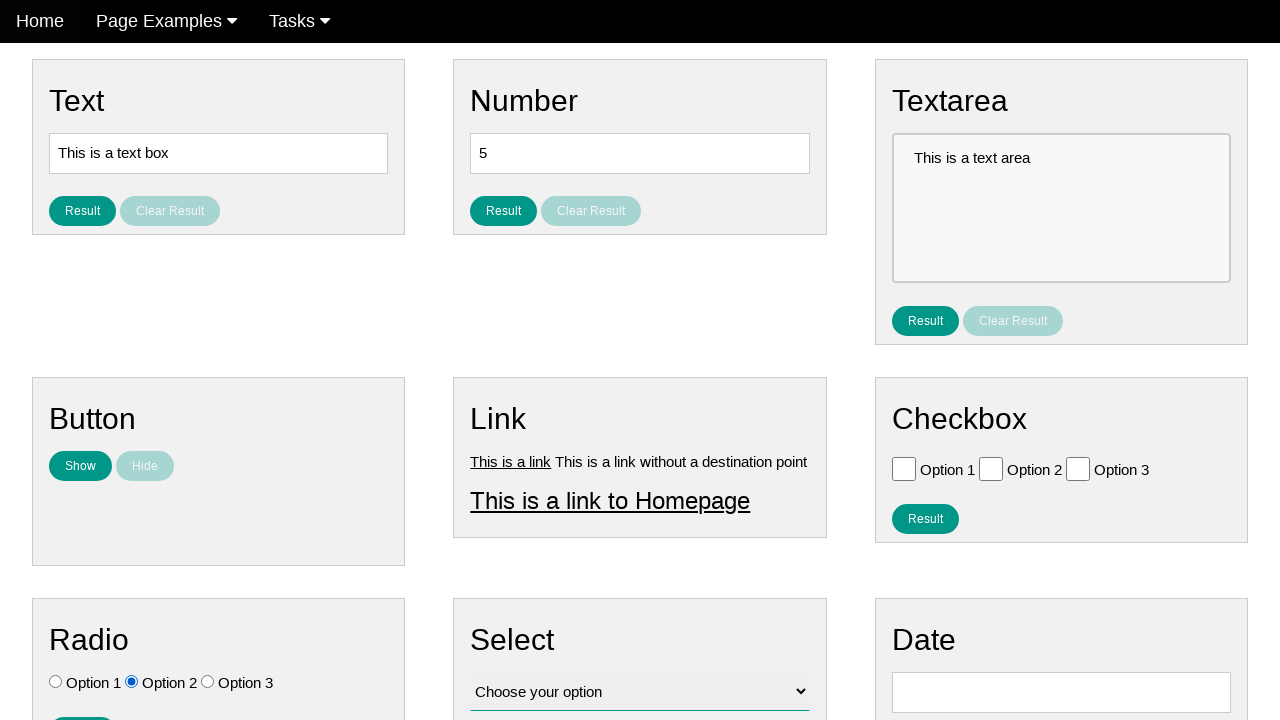

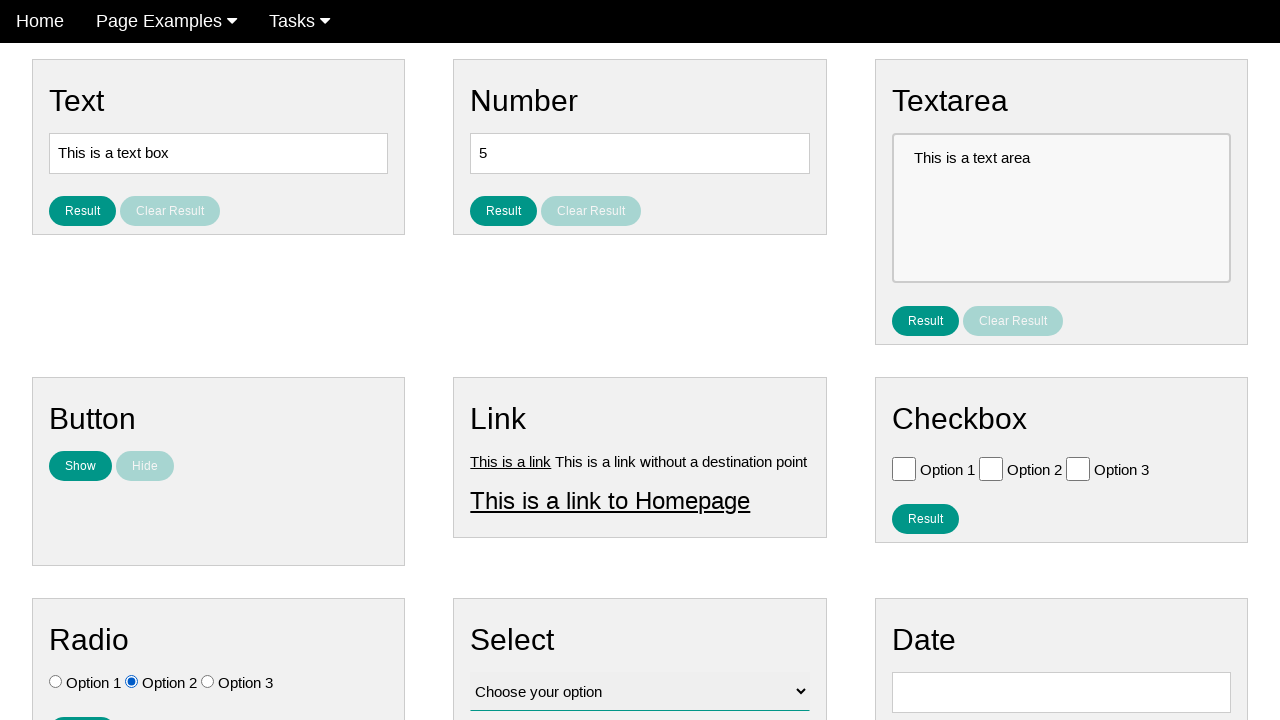